Tests checkbox functionality by verifying initial state, selecting Option 2 and Option 3, and verifying the result message displays correctly

Starting URL: https://kristinek.github.io/site/examples/actions

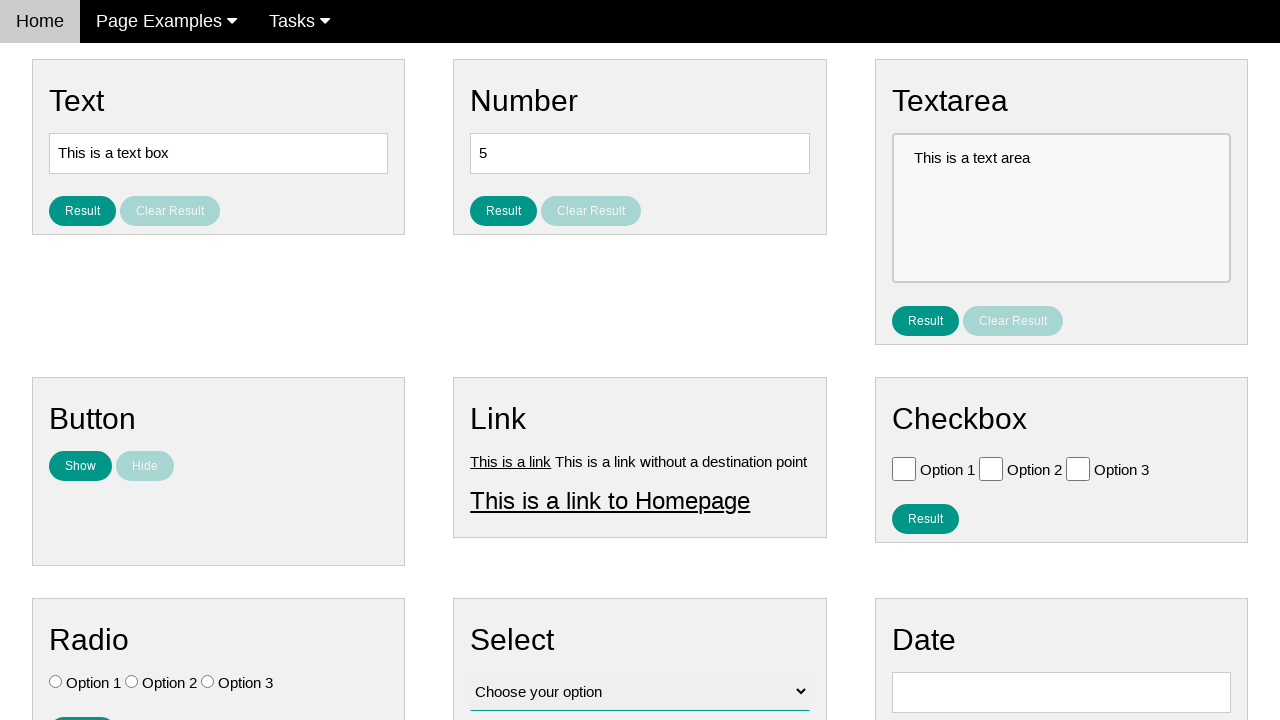

Navigated to checkbox test page
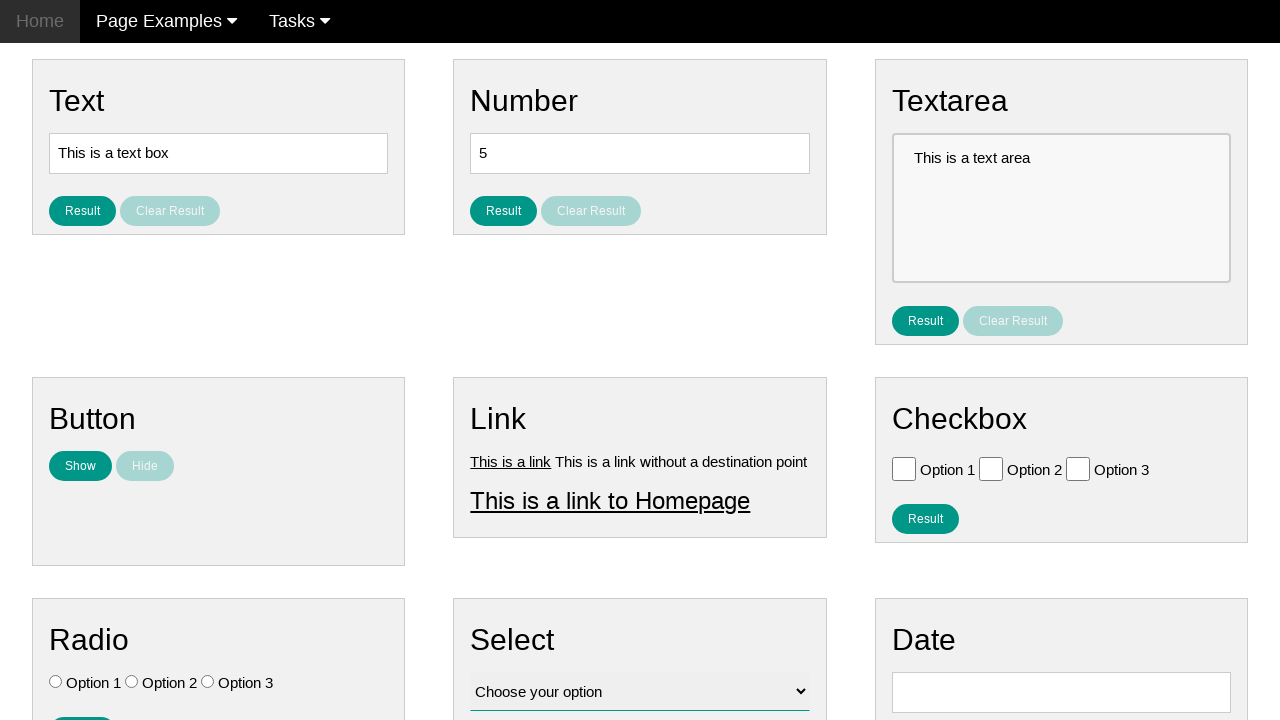

Located all checkbox elements
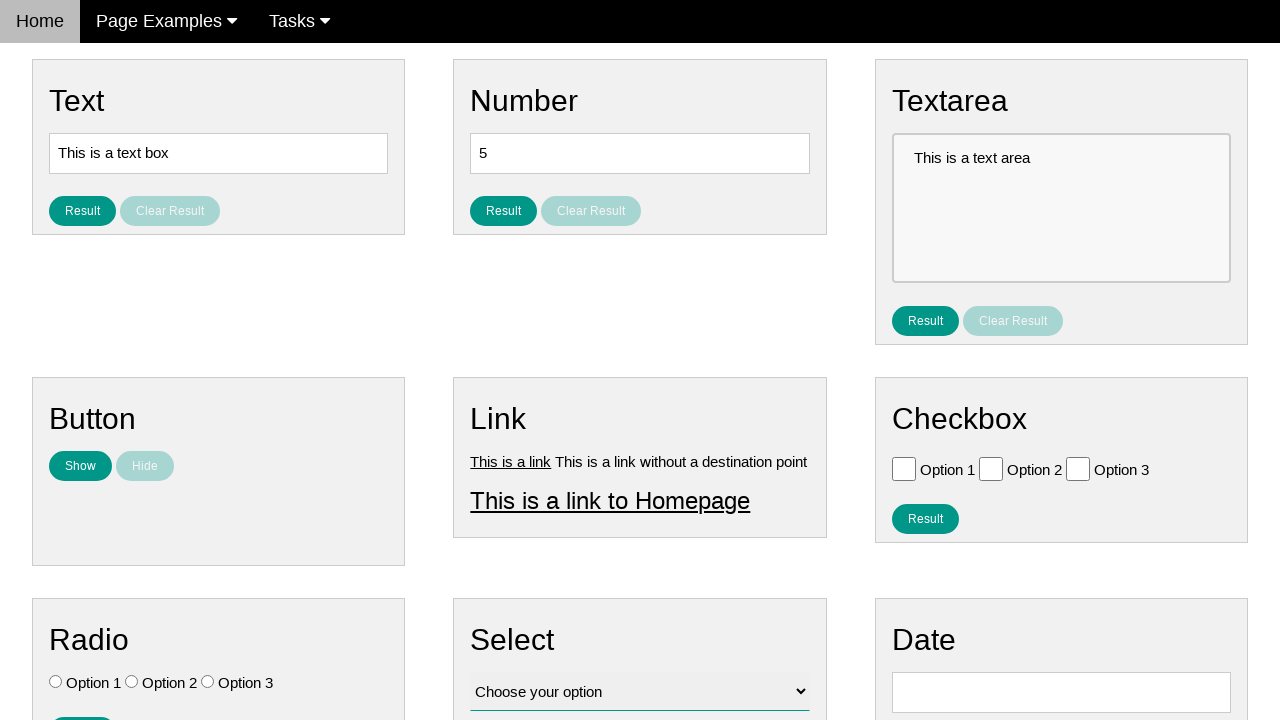

Verified all checkboxes are unchecked initially
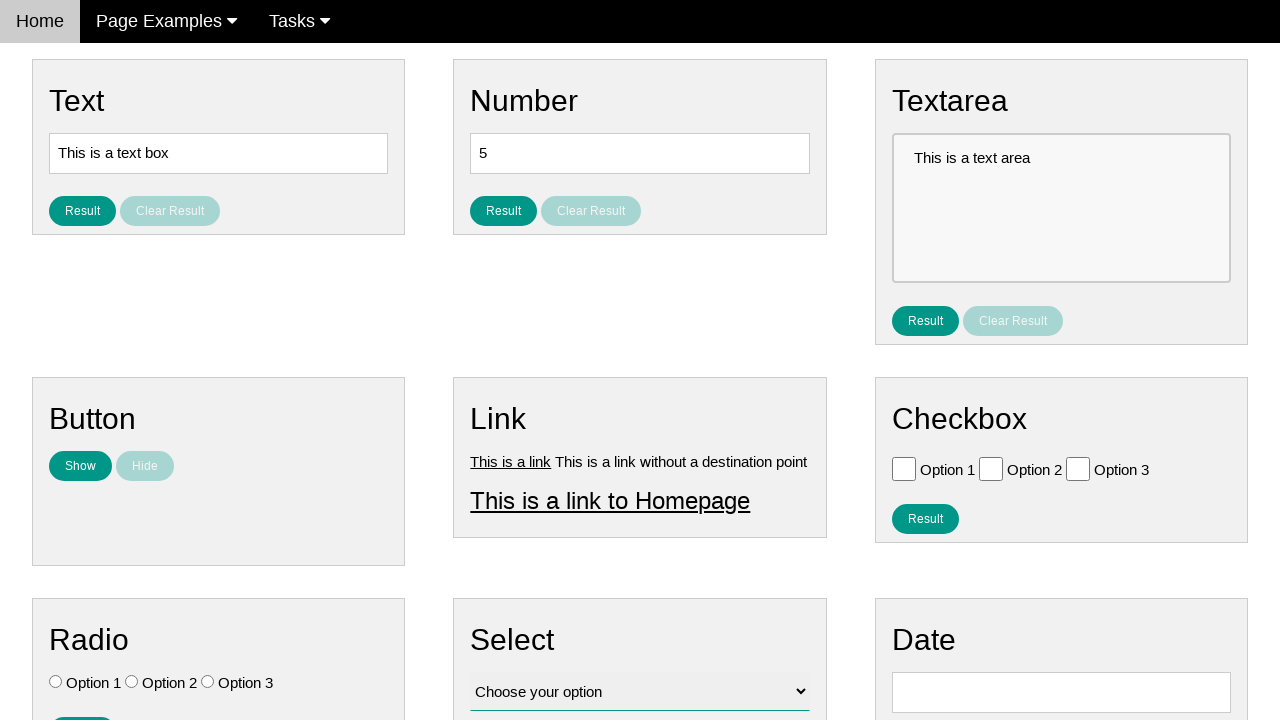

Clicked Option 2 checkbox at (991, 468) on .w3-check[type='checkbox'] >> nth=1
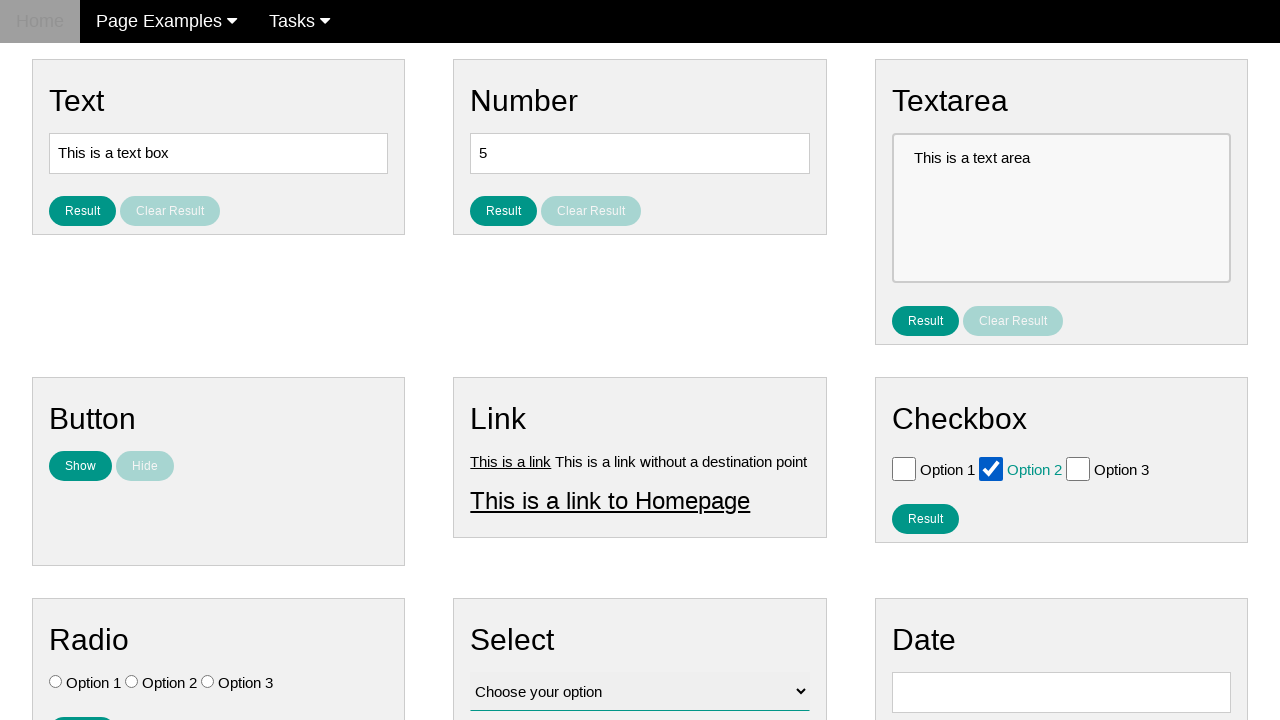

Verified Option 1 is unchecked
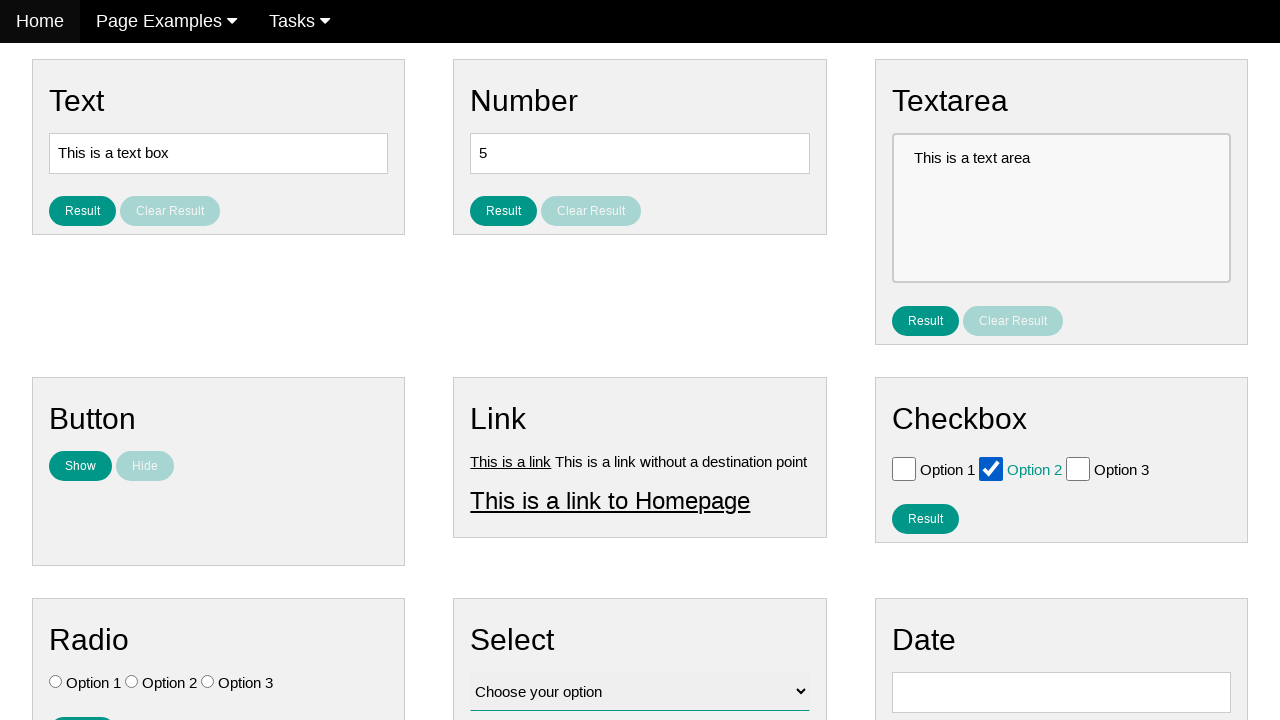

Verified Option 2 is checked
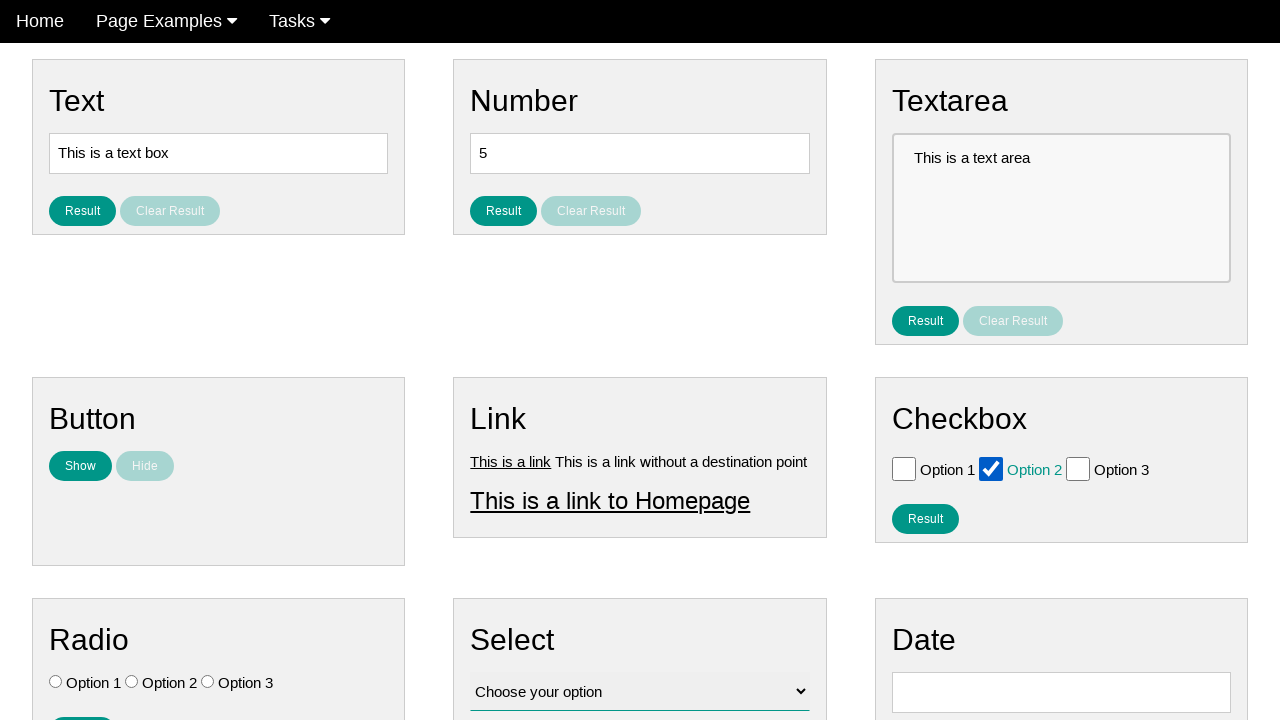

Verified Option 3 is unchecked
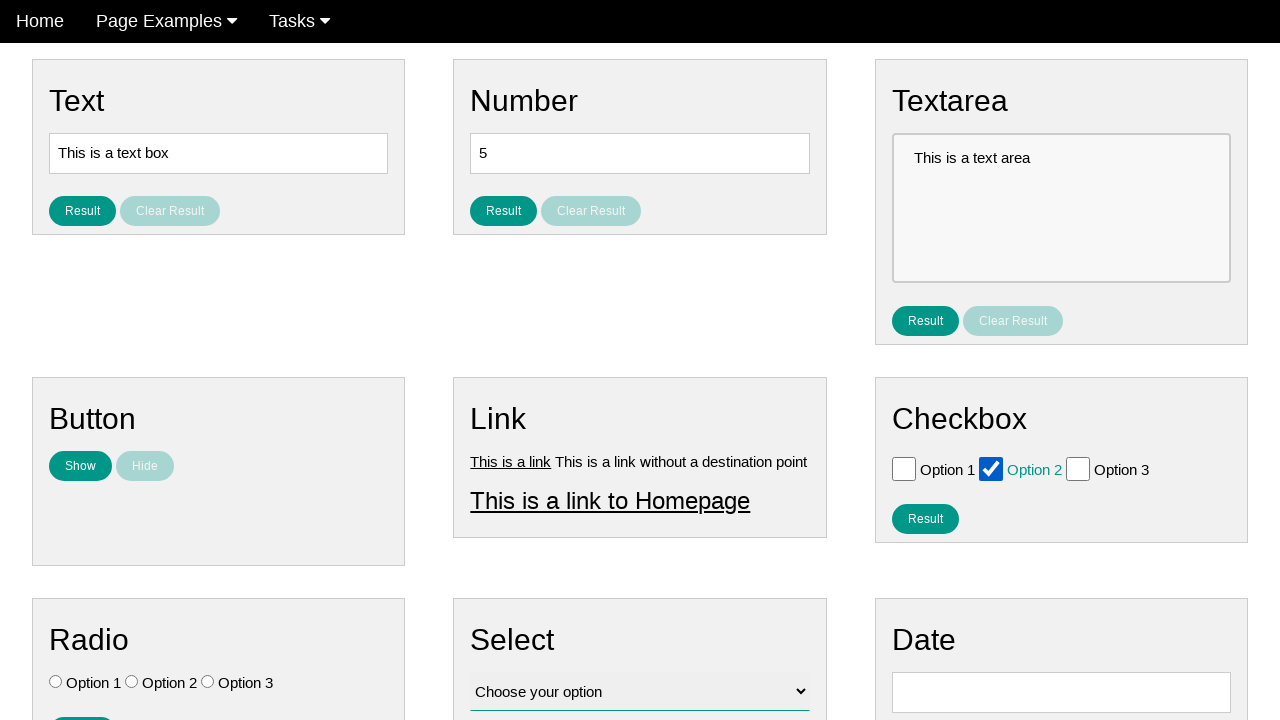

Clicked Option 3 checkbox at (1078, 468) on .w3-check[type='checkbox'] >> nth=2
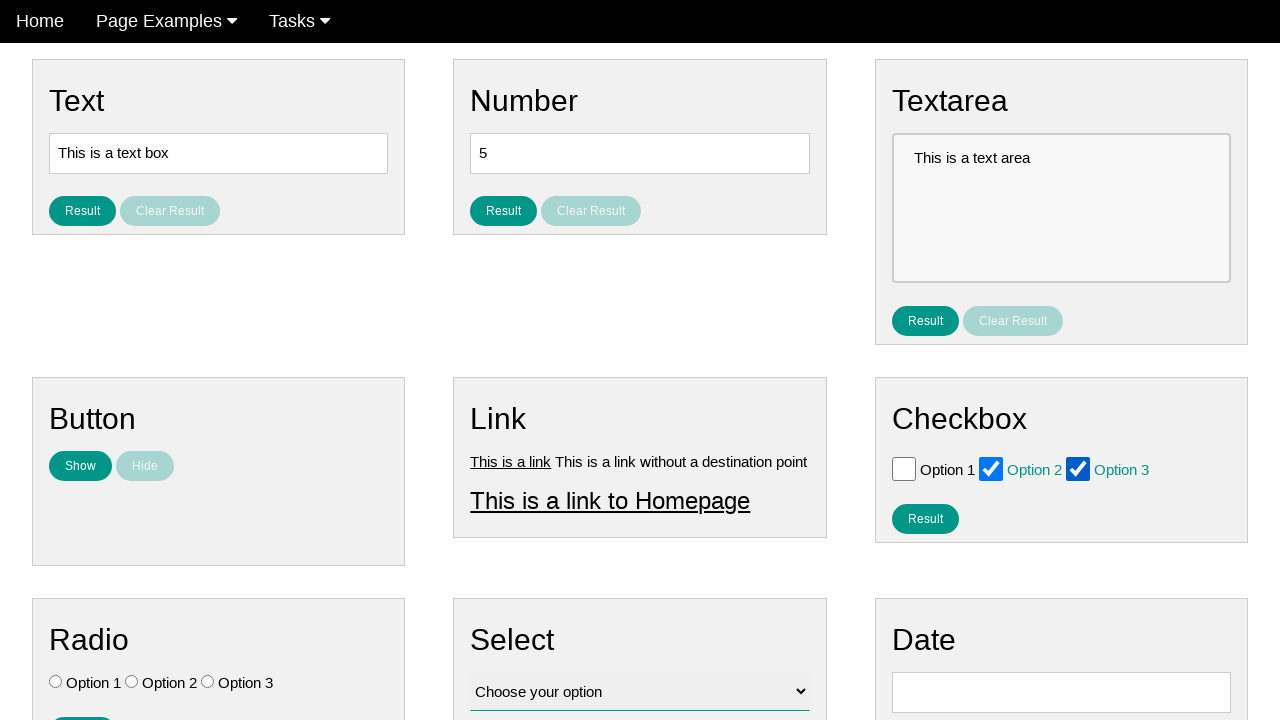

Clicked result button to display selection at (925, 518) on #result_button_checkbox
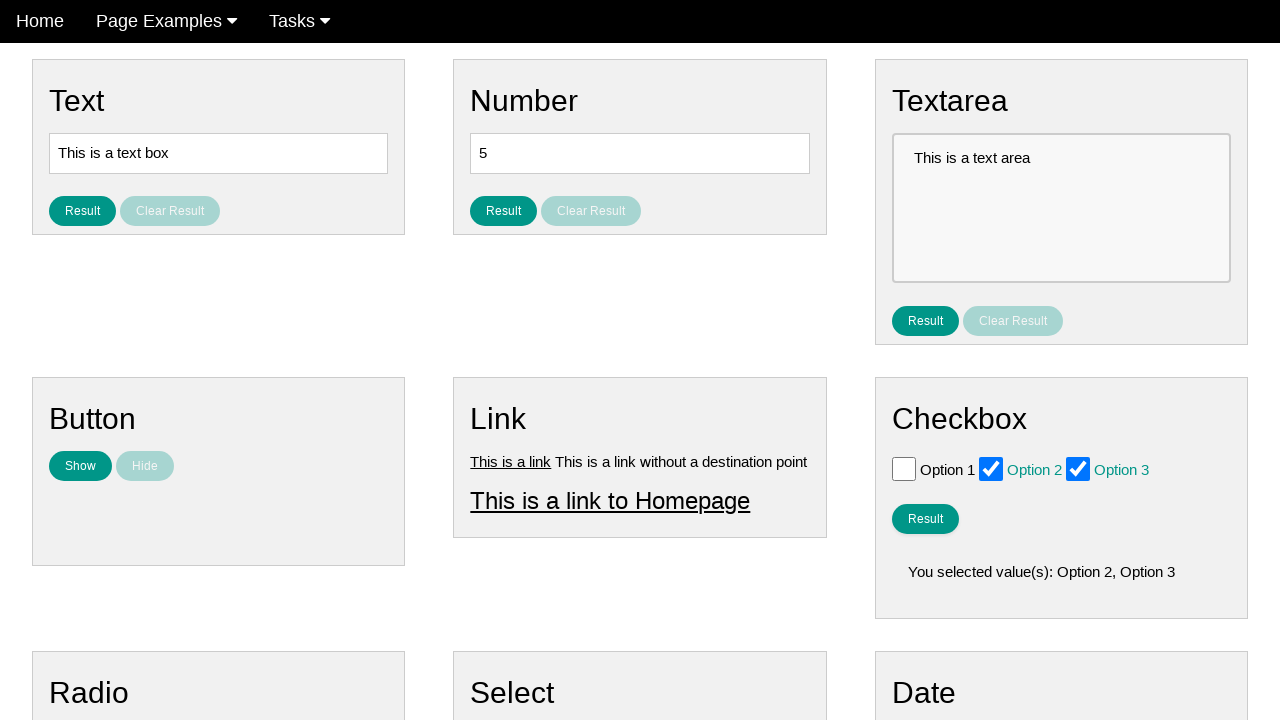

Retrieved result message text
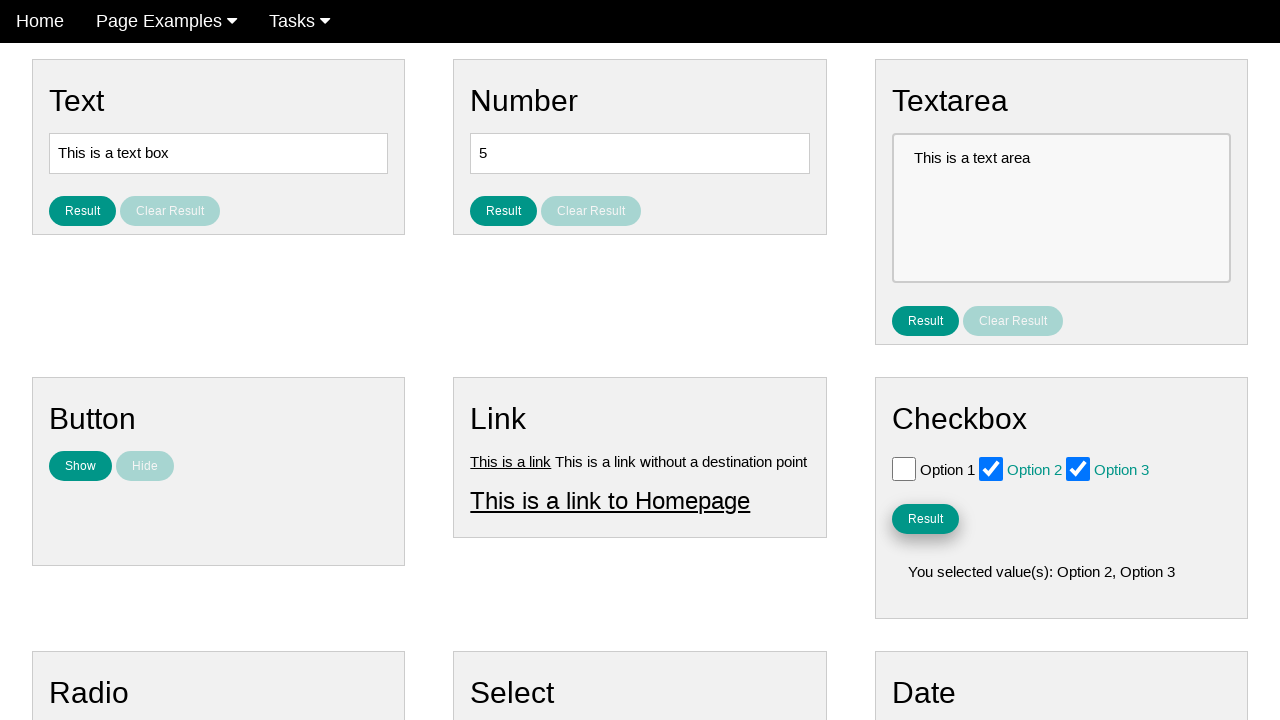

Verified result message displays 'You selected value(s): Option 2, Option 3'
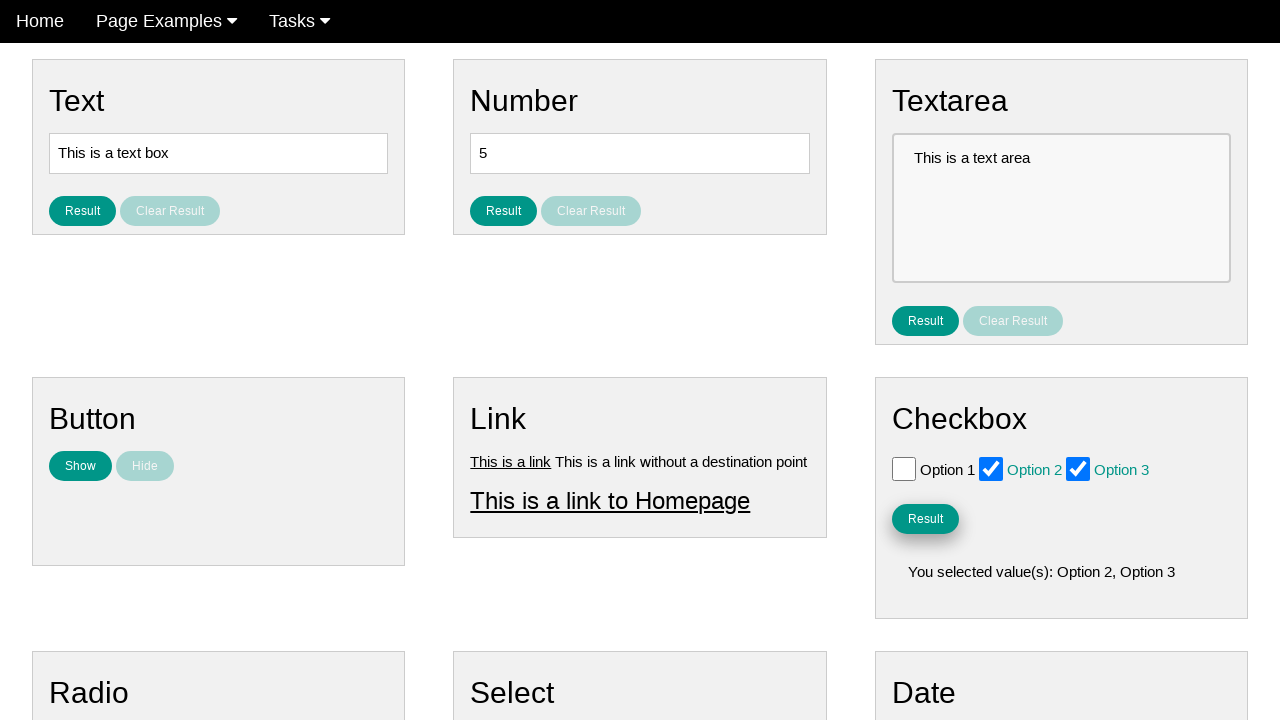

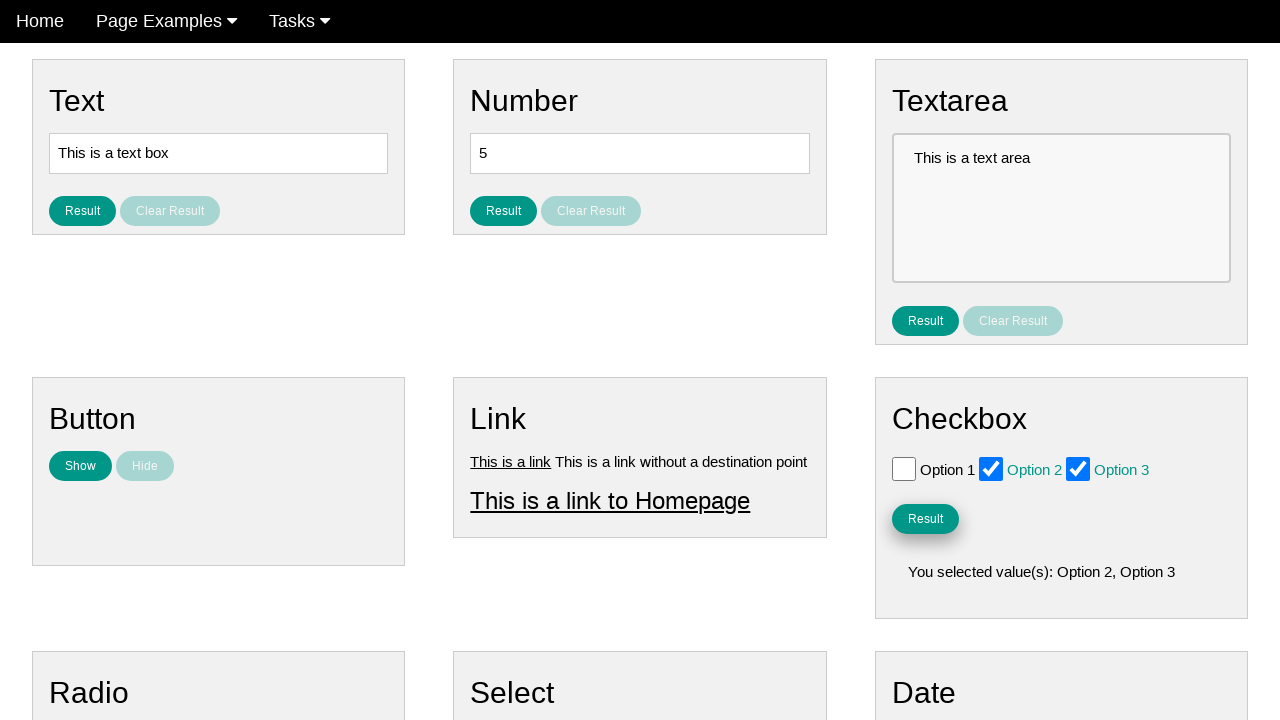